Tests form filling on an Angular practice page by entering name, email, password fields and clicking a checkbox

Starting URL: https://rahulshettyacademy.com/angularpractice

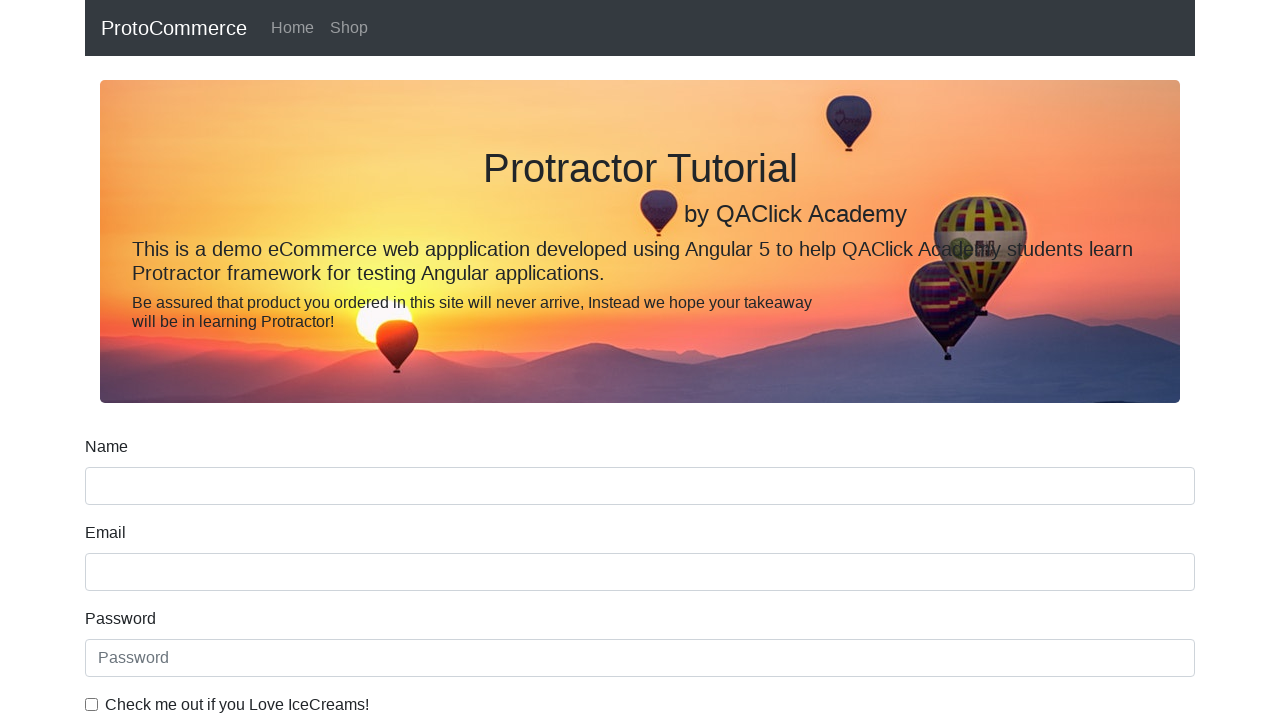

Reloaded the Angular practice form page
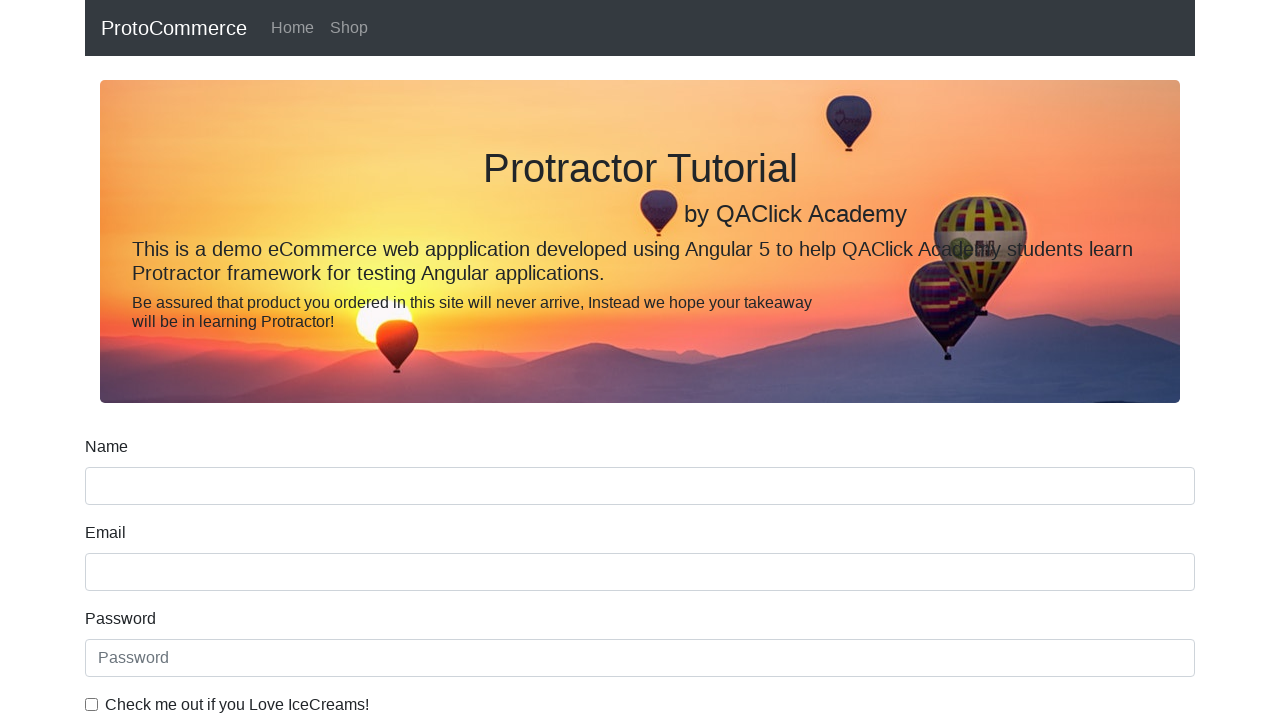

Filled name field with 'Abdullah Al Faroque' on input[name="name"]
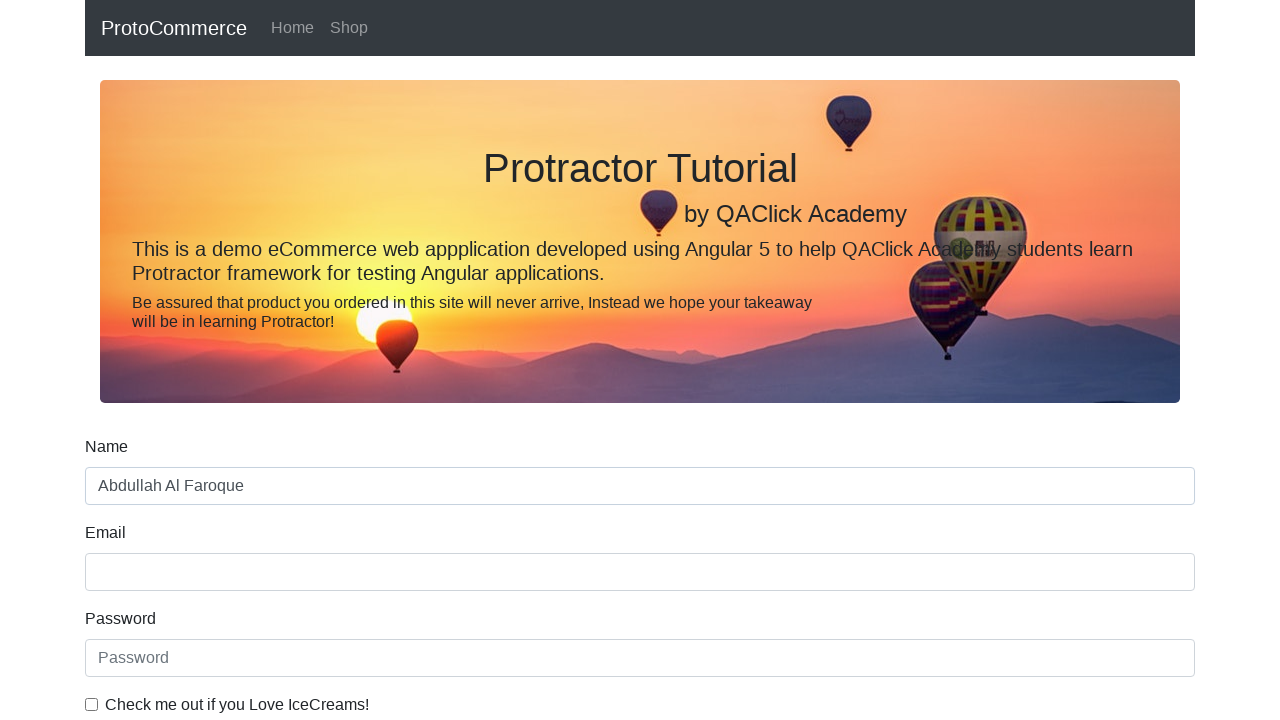

Filled email field with 'demoemail@gmail.com' on input[name="email"]
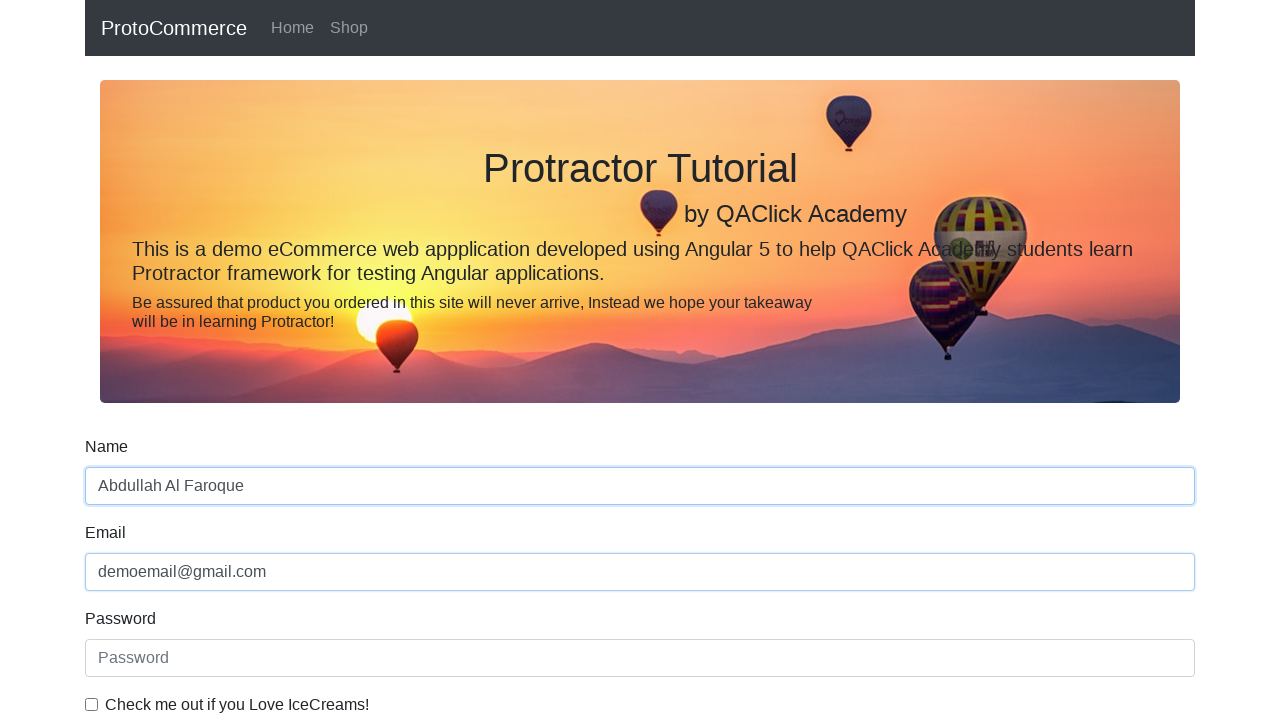

Filled password field with '123456' on #exampleInputPassword1
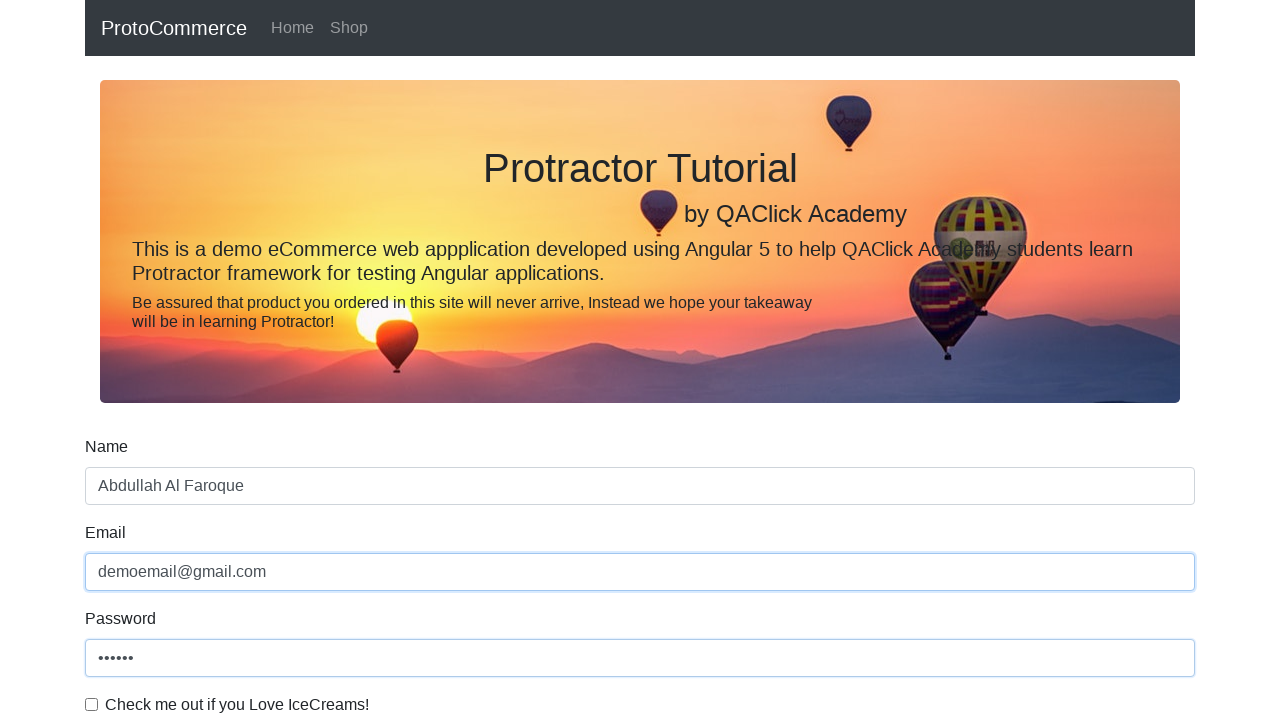

Clicked the checkbox to enable agreement at (92, 704) on #exampleCheck1
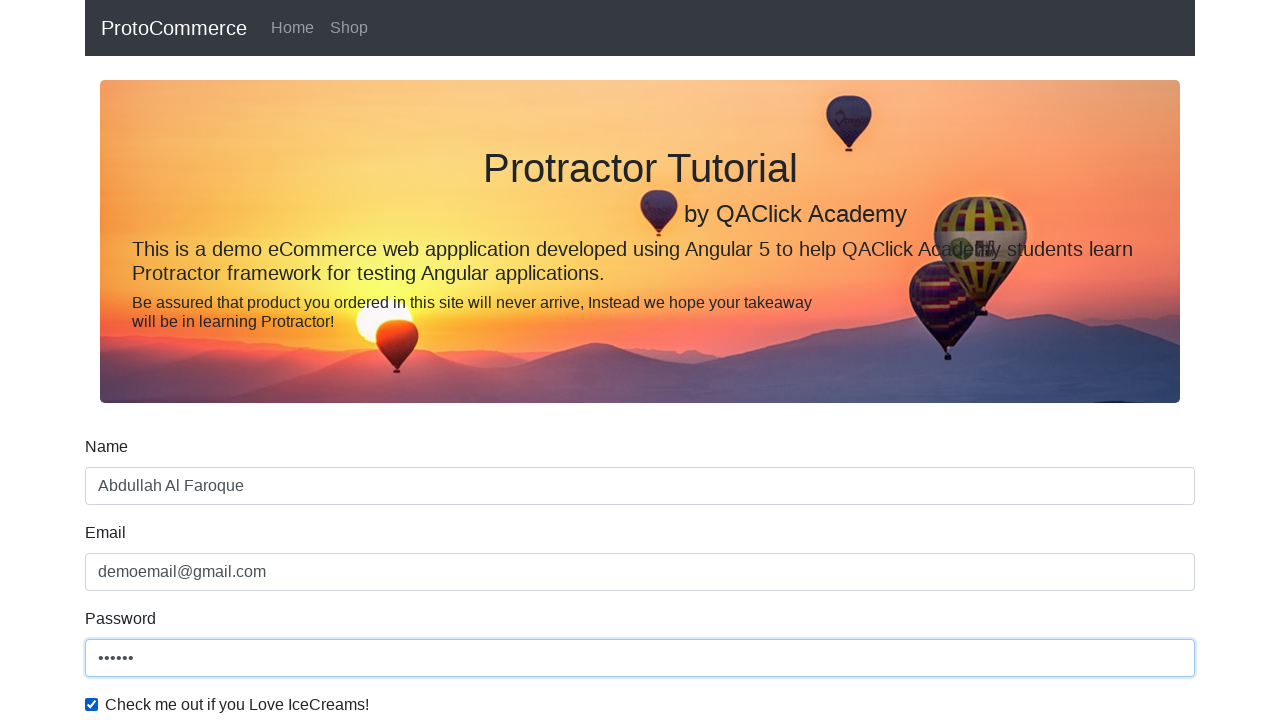

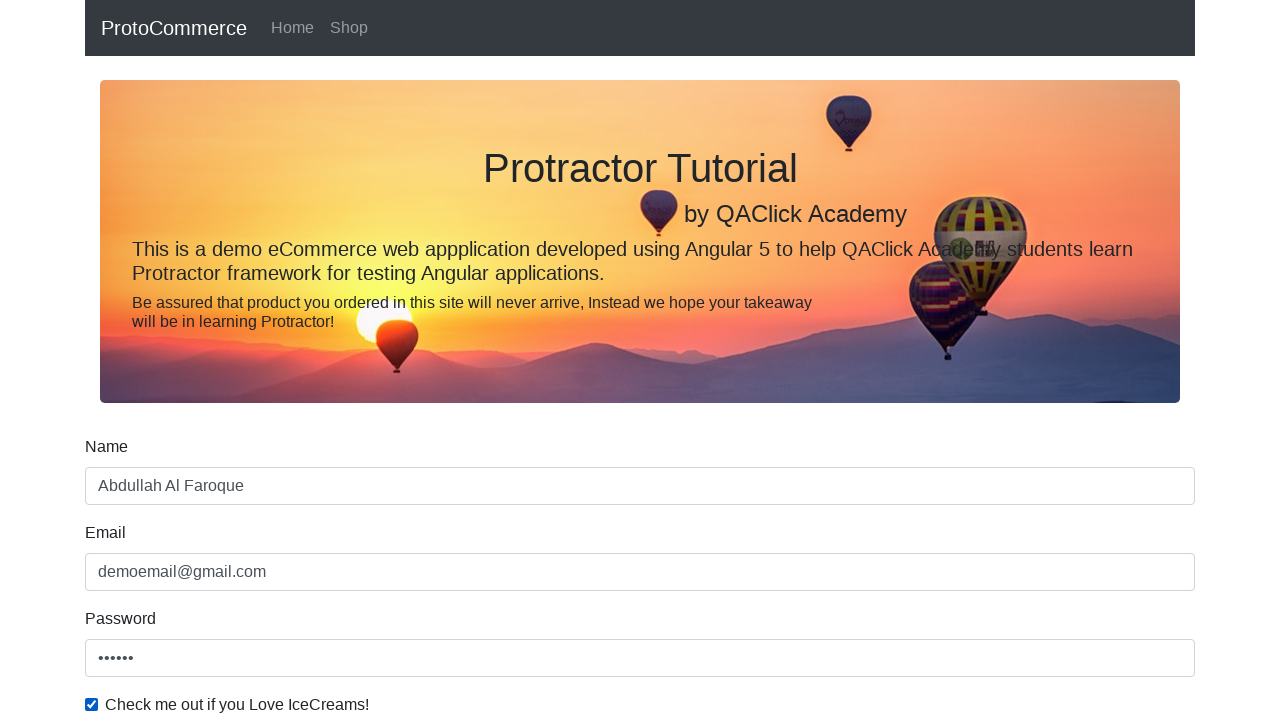